Tests that a todo item is removed when edited with an empty string.

Starting URL: https://demo.playwright.dev/todomvc

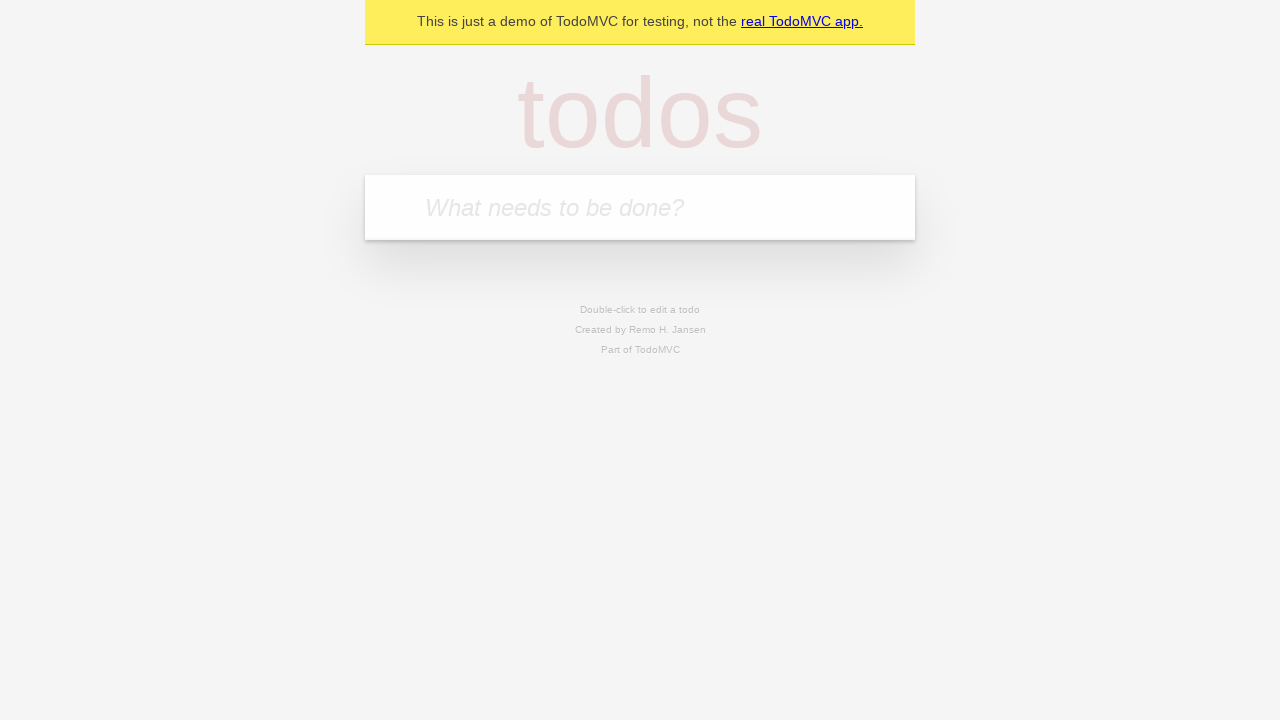

Filled new todo input with 'buy some cheese' on internal:attr=[placeholder="What needs to be done?"i]
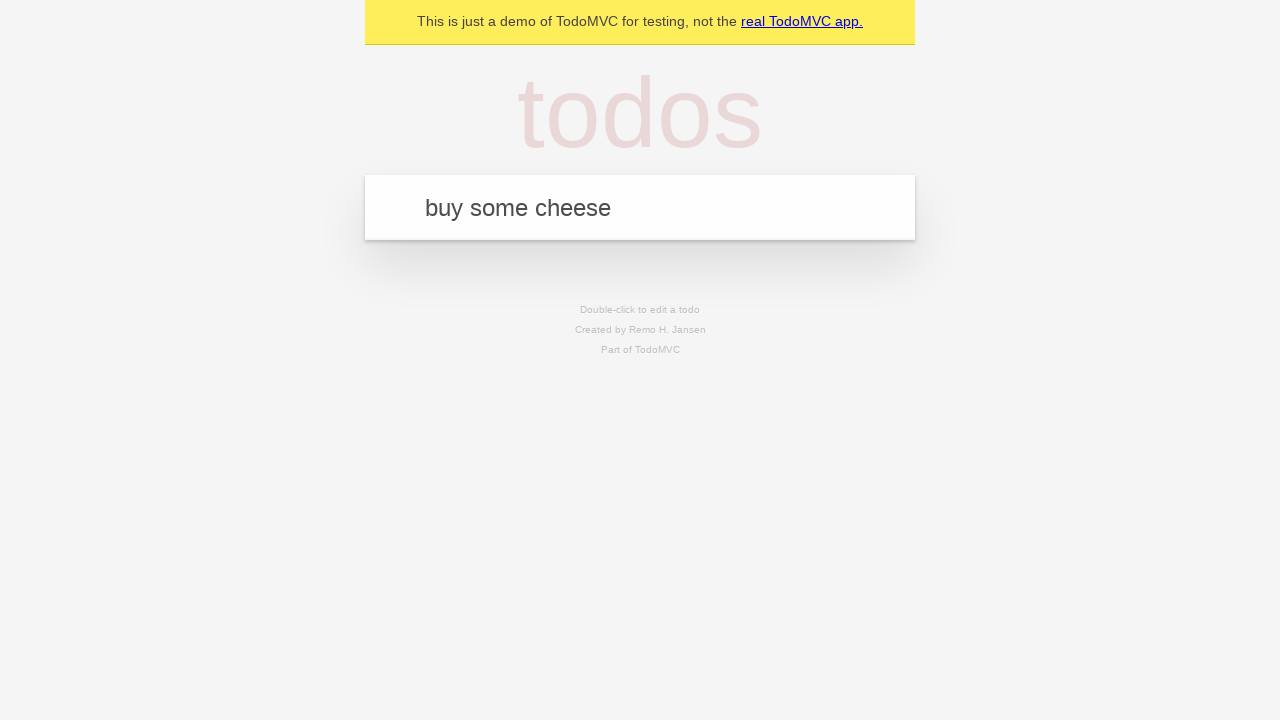

Pressed Enter to create todo 'buy some cheese' on internal:attr=[placeholder="What needs to be done?"i]
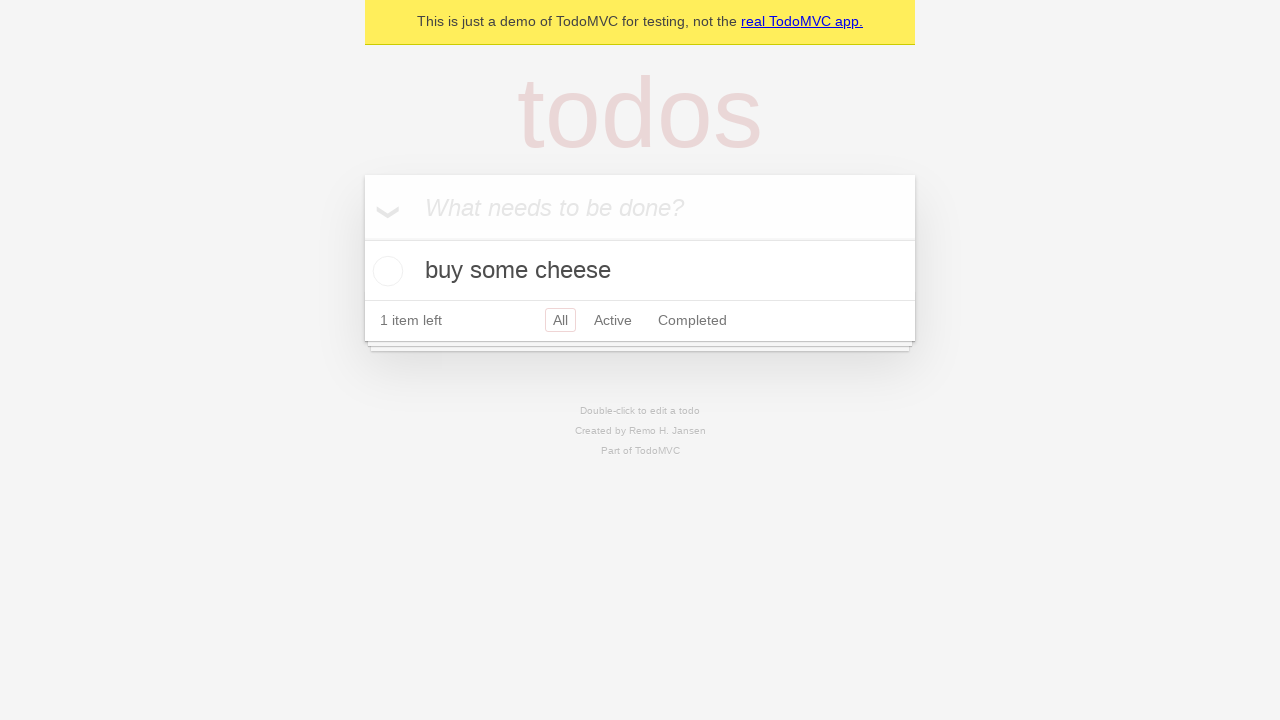

Filled new todo input with 'feed the cat' on internal:attr=[placeholder="What needs to be done?"i]
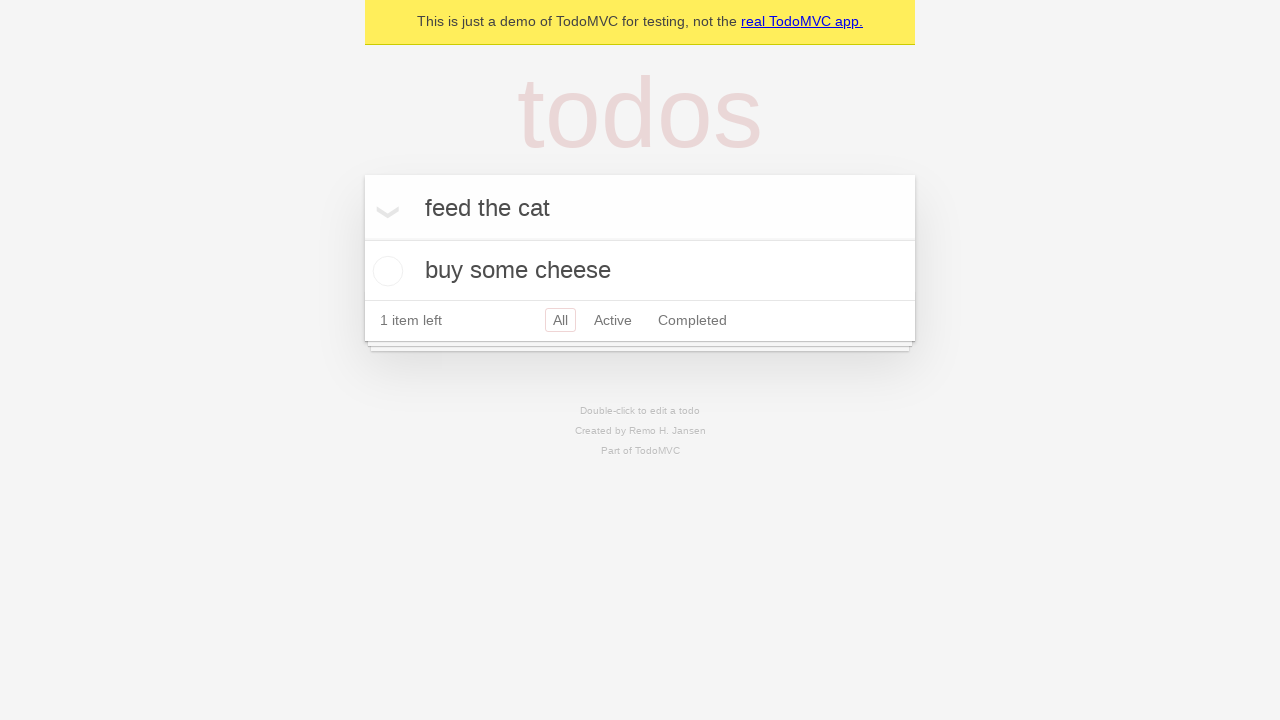

Pressed Enter to create todo 'feed the cat' on internal:attr=[placeholder="What needs to be done?"i]
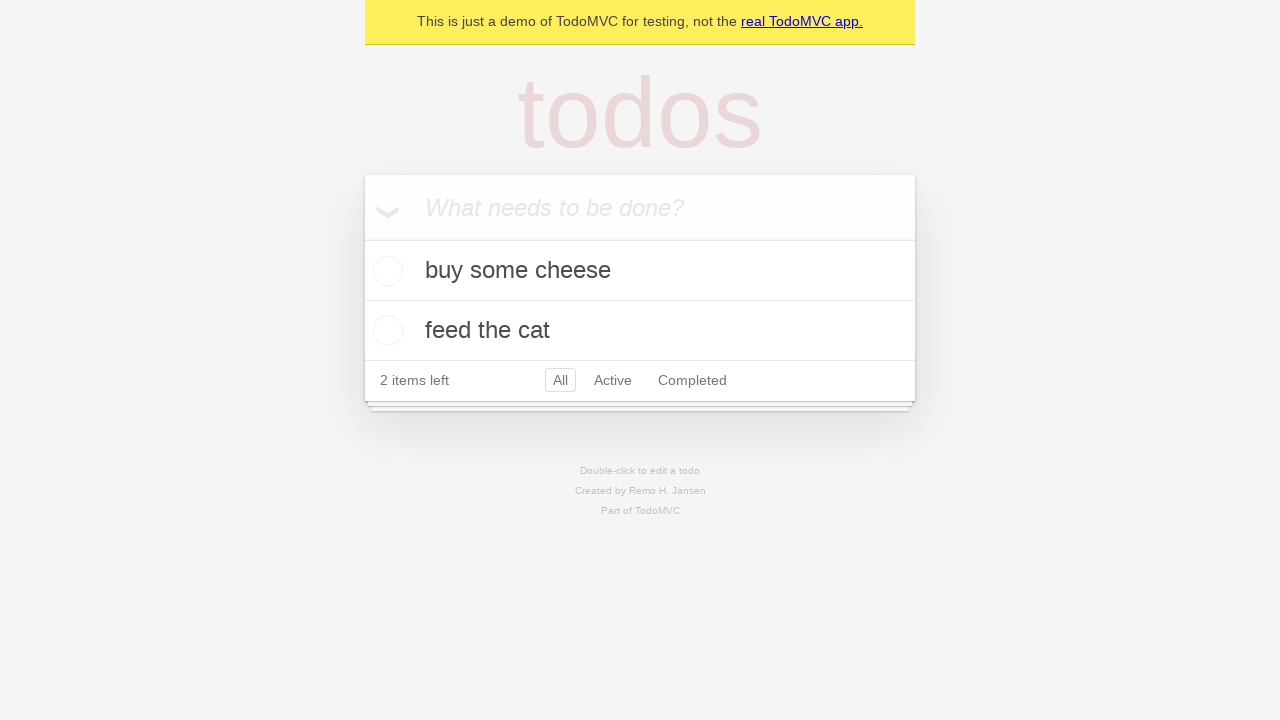

Filled new todo input with 'book a doctors appointment' on internal:attr=[placeholder="What needs to be done?"i]
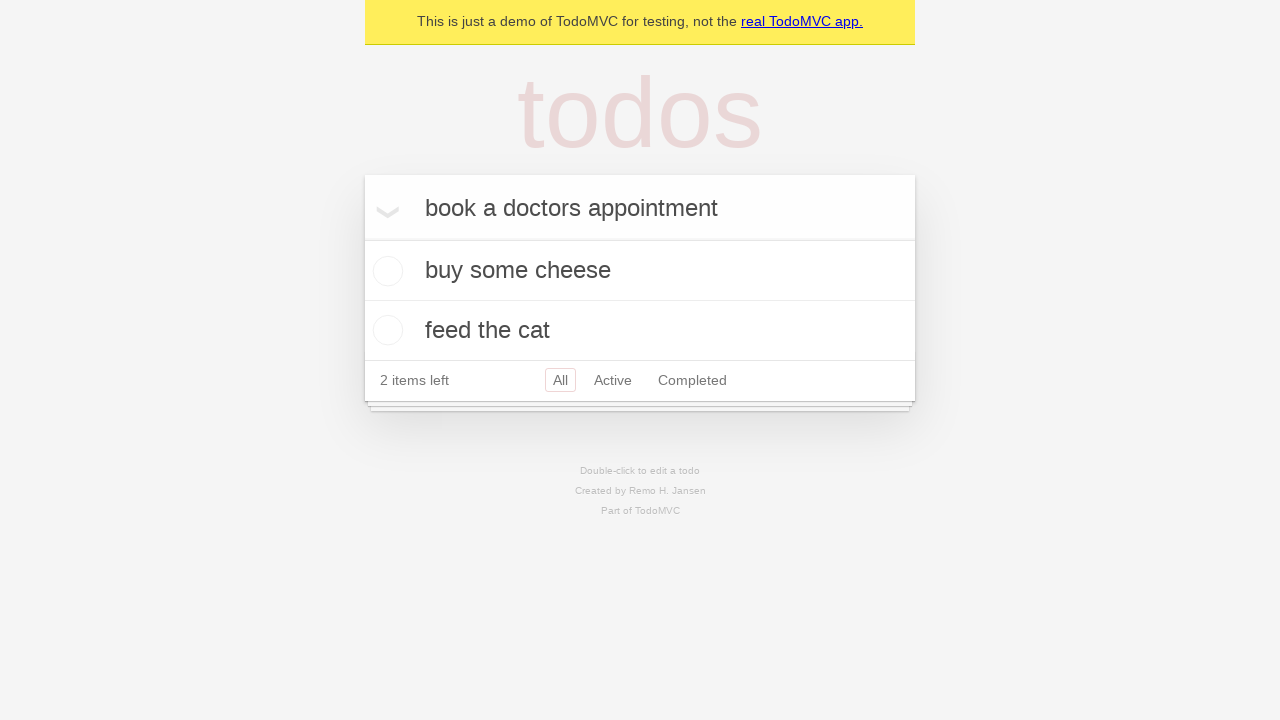

Pressed Enter to create todo 'book a doctors appointment' on internal:attr=[placeholder="What needs to be done?"i]
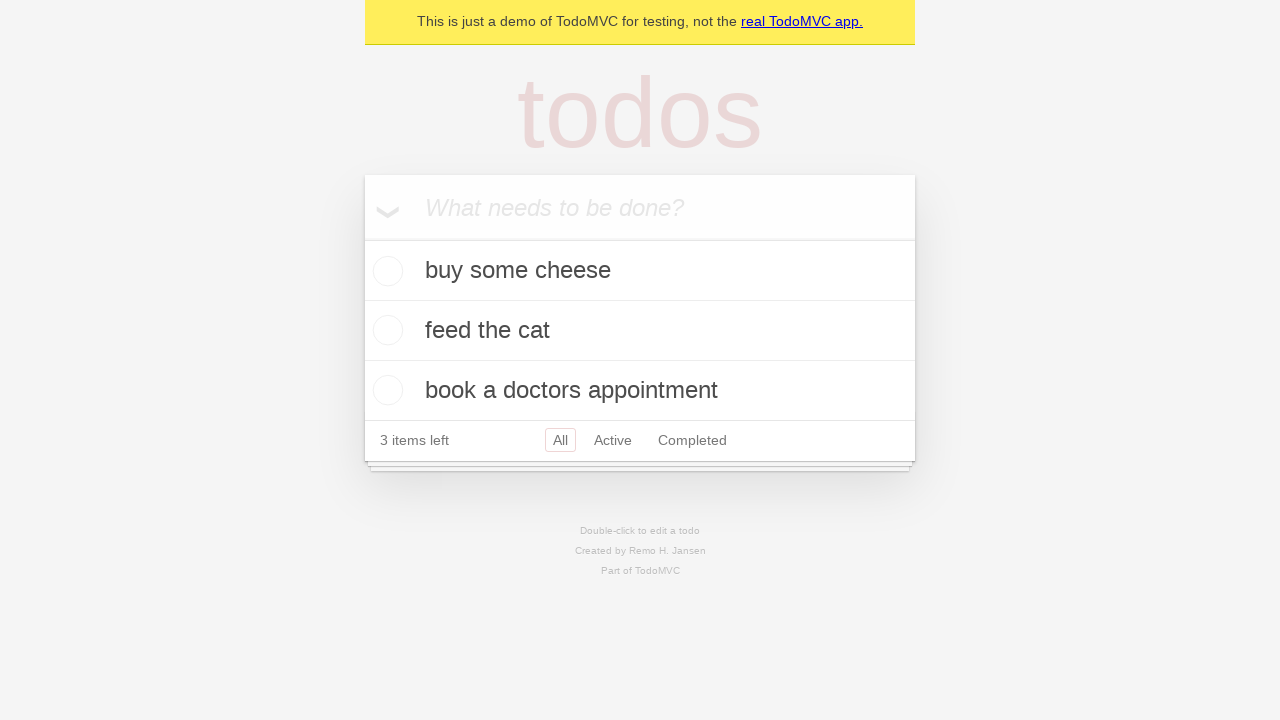

Double-clicked second todo item to enter edit mode at (640, 331) on internal:testid=[data-testid="todo-item"s] >> nth=1
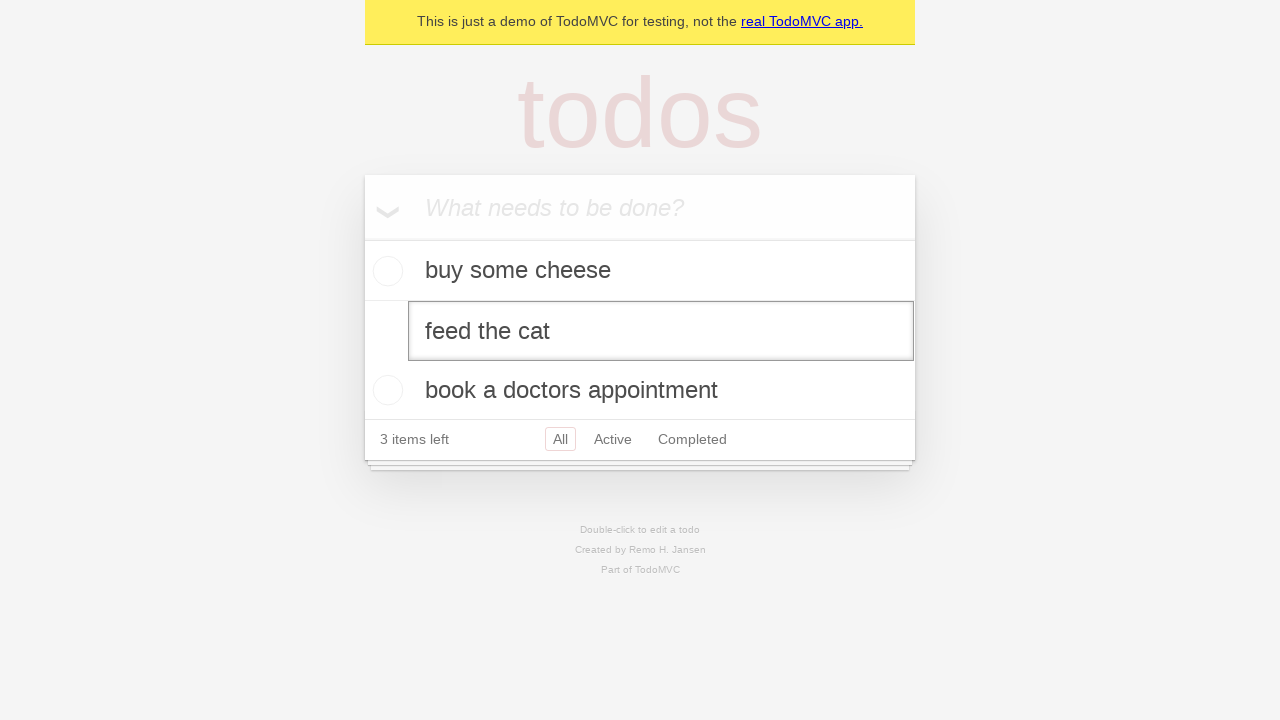

Cleared the edit textbox by filling with empty string on internal:testid=[data-testid="todo-item"s] >> nth=1 >> internal:role=textbox[nam
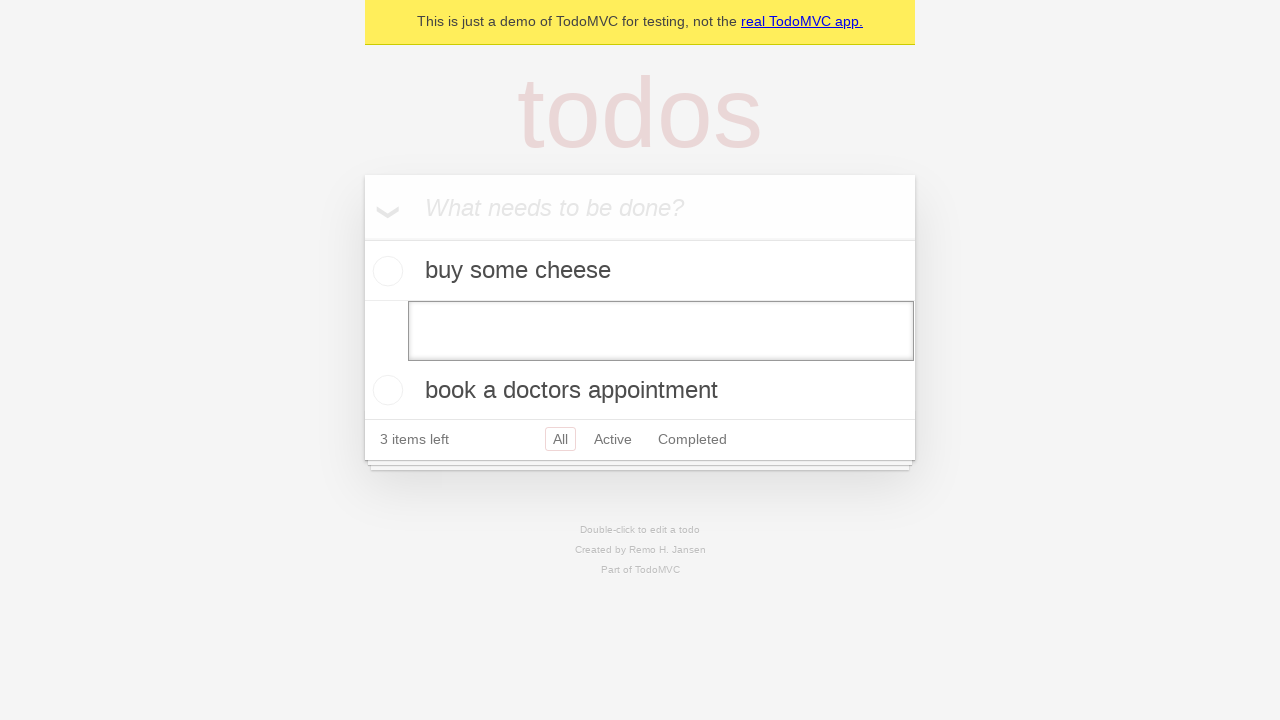

Pressed Enter to confirm empty edit - todo item should be removed on internal:testid=[data-testid="todo-item"s] >> nth=1 >> internal:role=textbox[nam
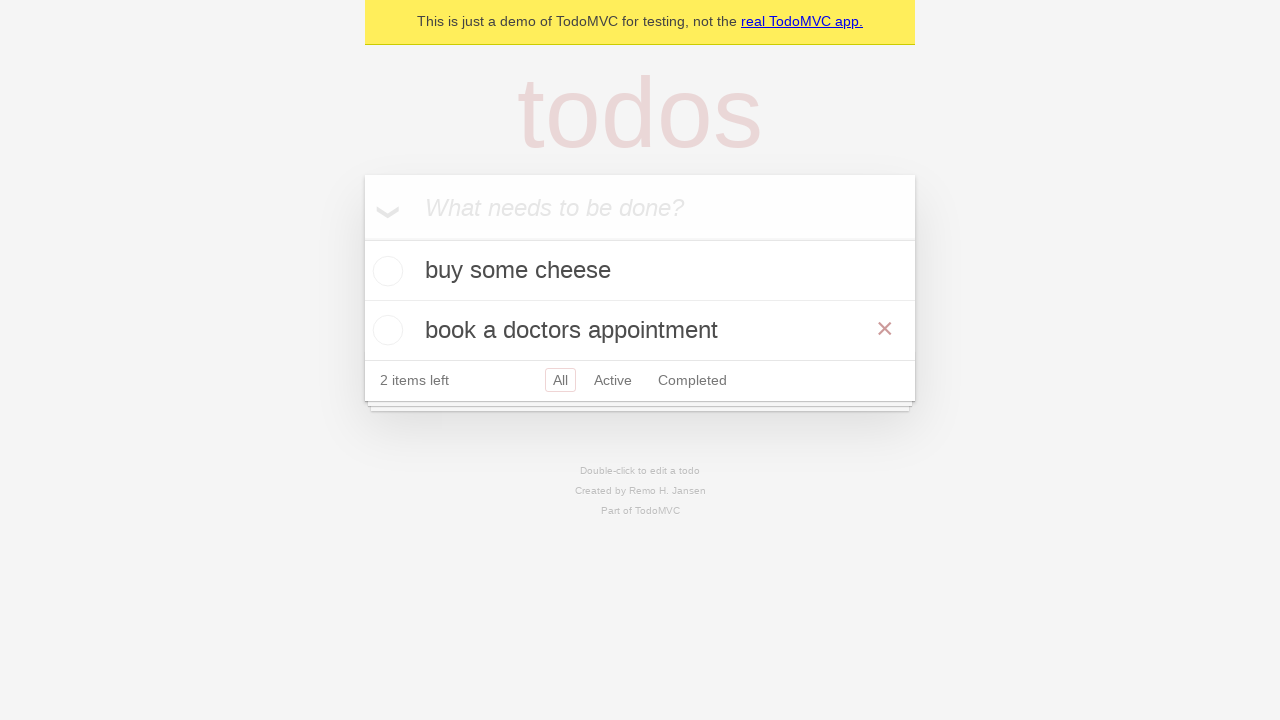

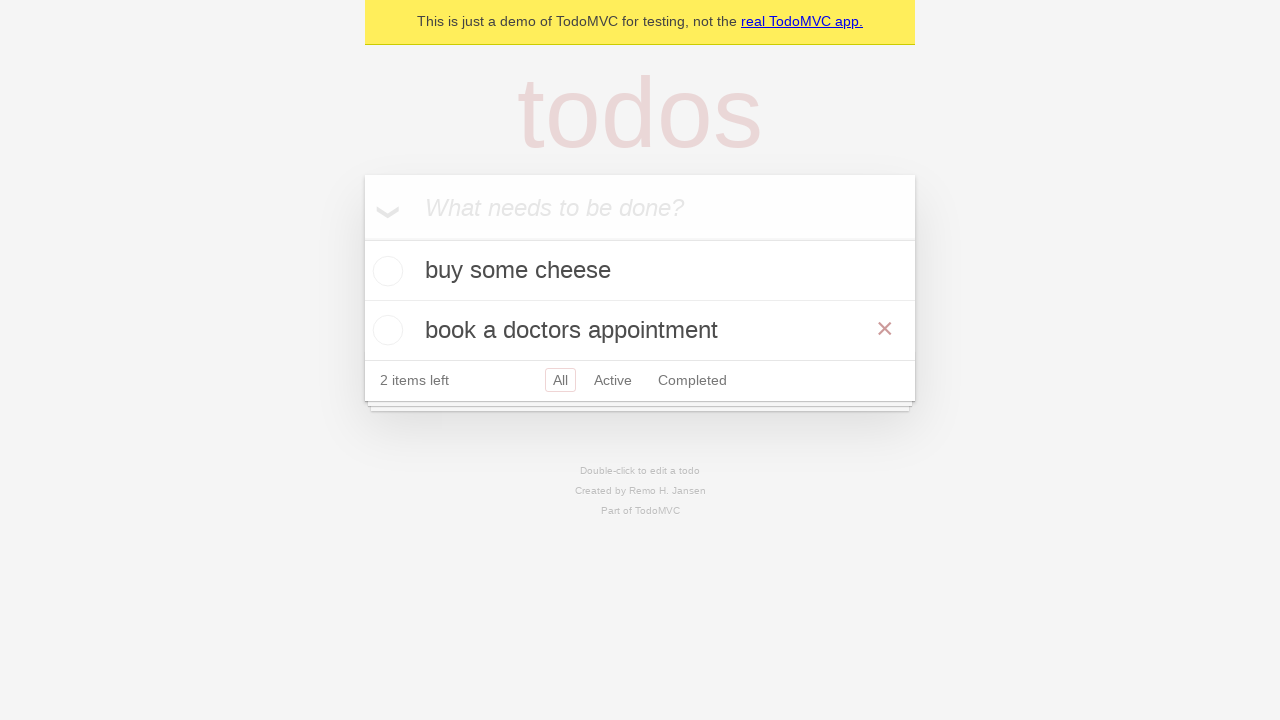